Tests file upload functionality by uploading a file through the file input field and clicking the submit button, then verifying the uploaded file name is displayed.

Starting URL: https://the-internet.herokuapp.com/upload

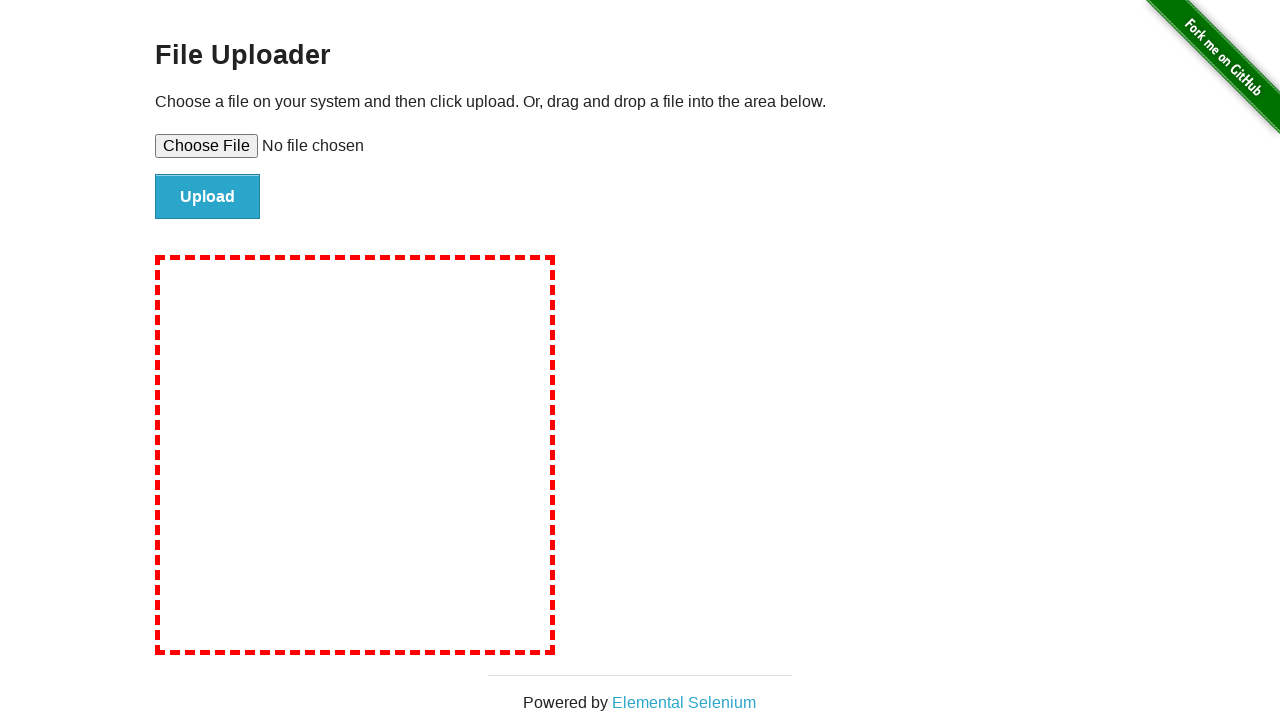

File upload input field became visible
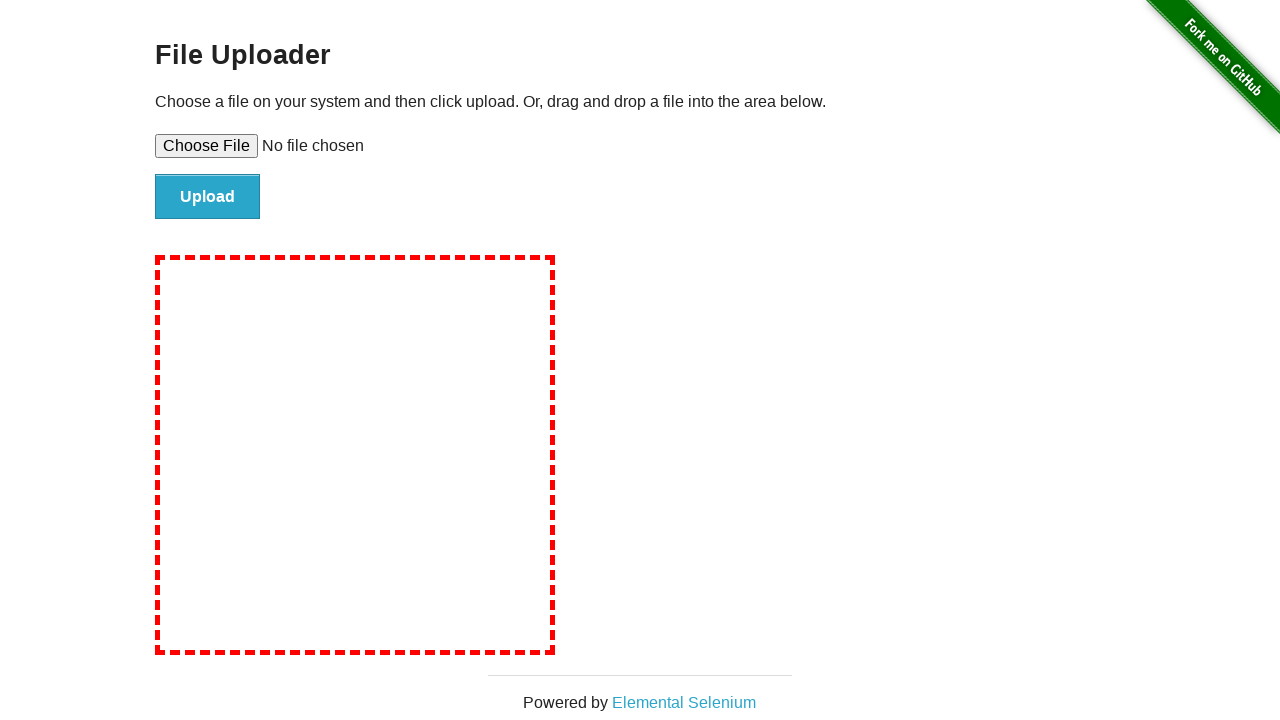

Uploaded sample_test_file.txt through file input field
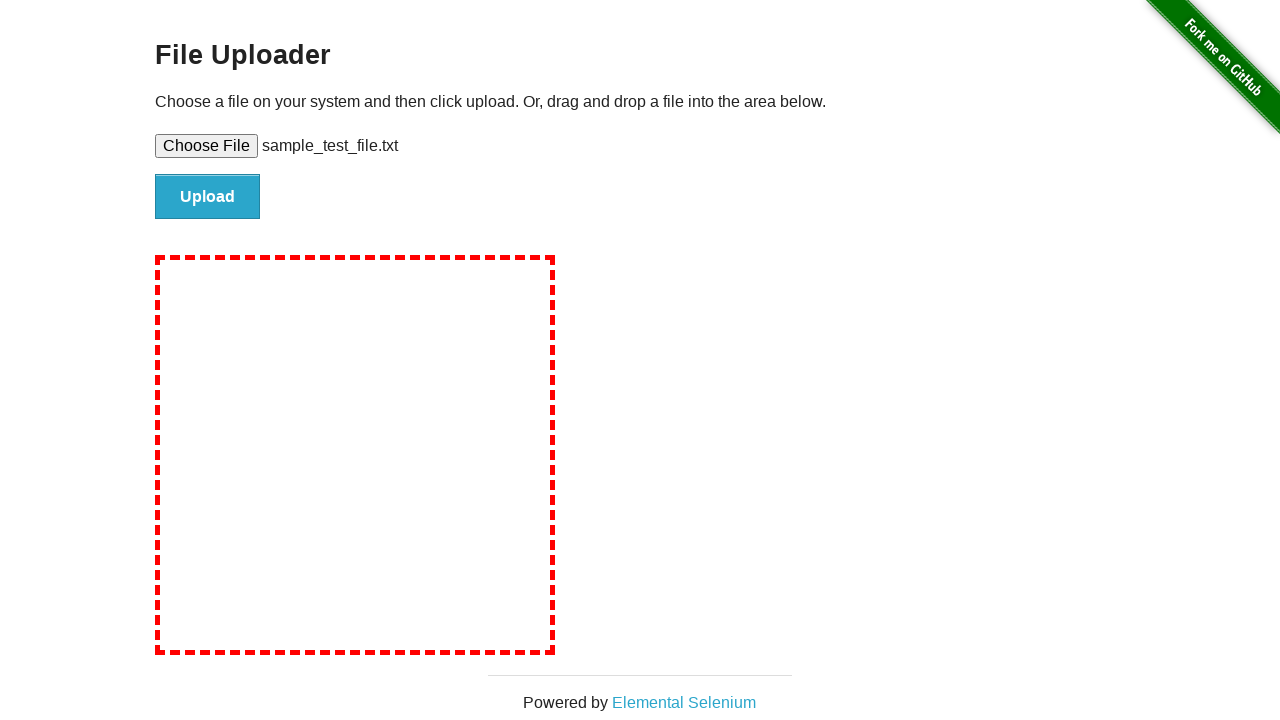

Clicked submit button to upload file at (208, 197) on #file-submit
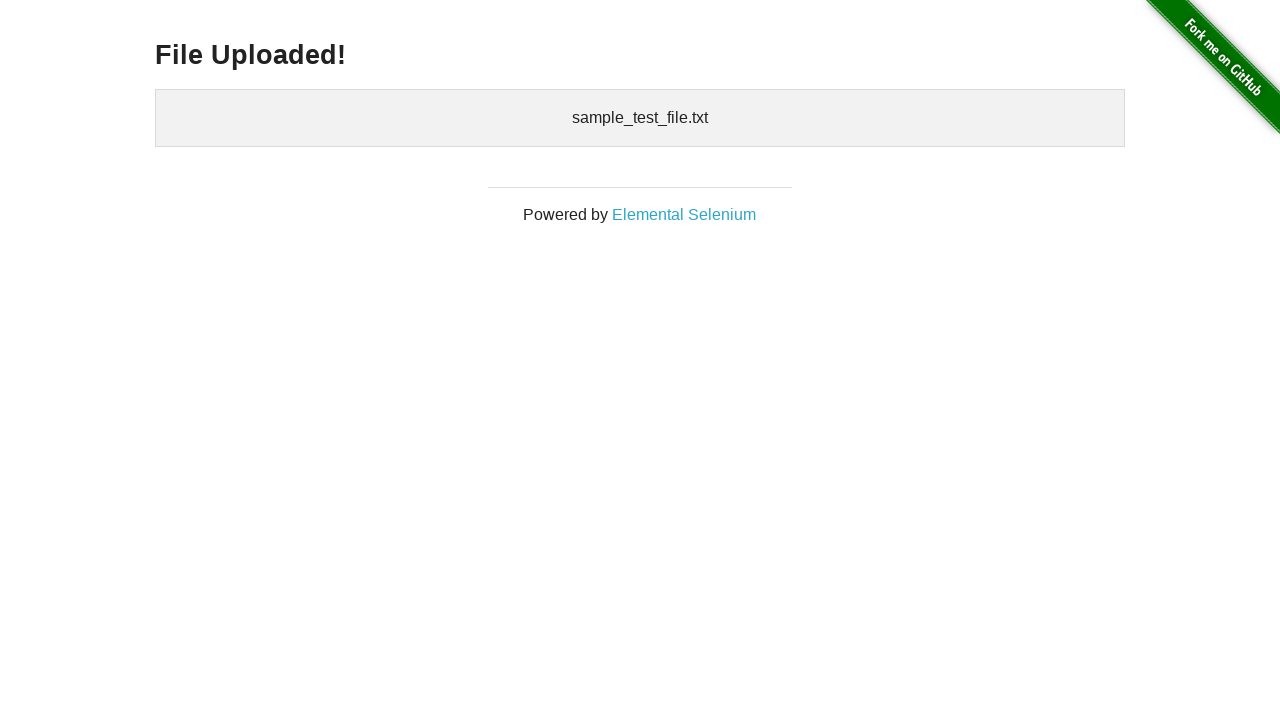

Uploaded file name was displayed on the page
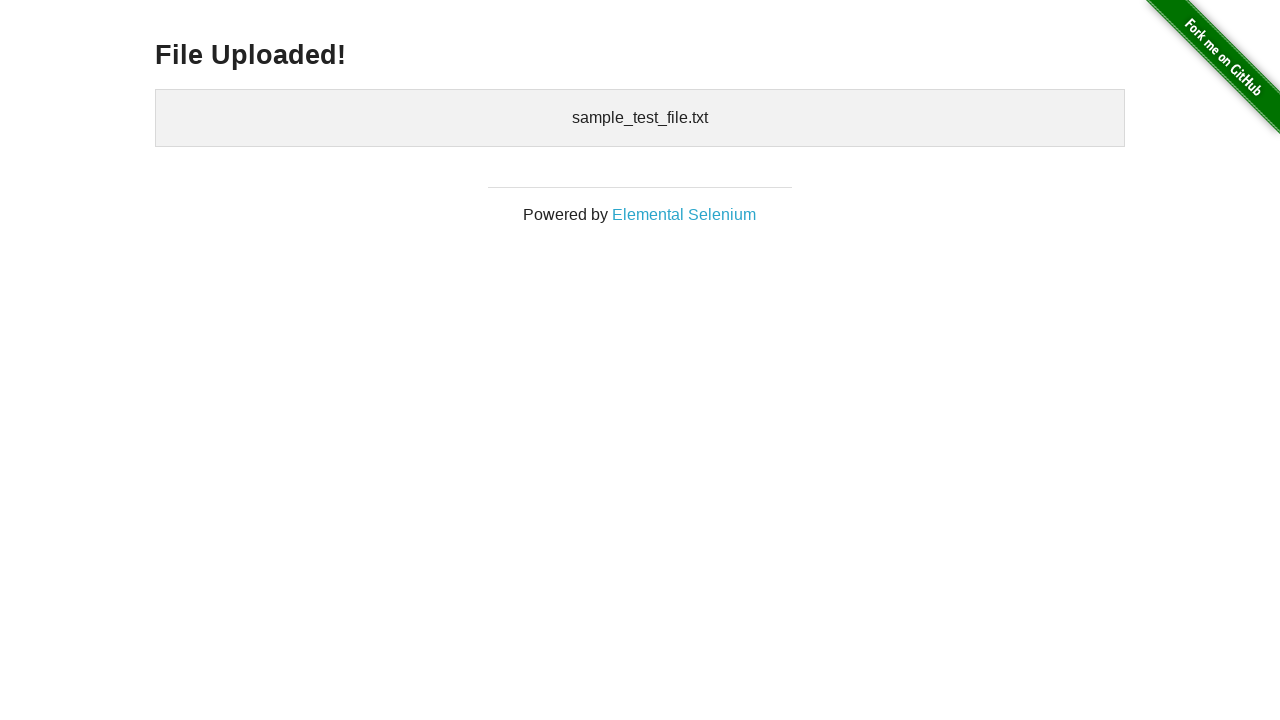

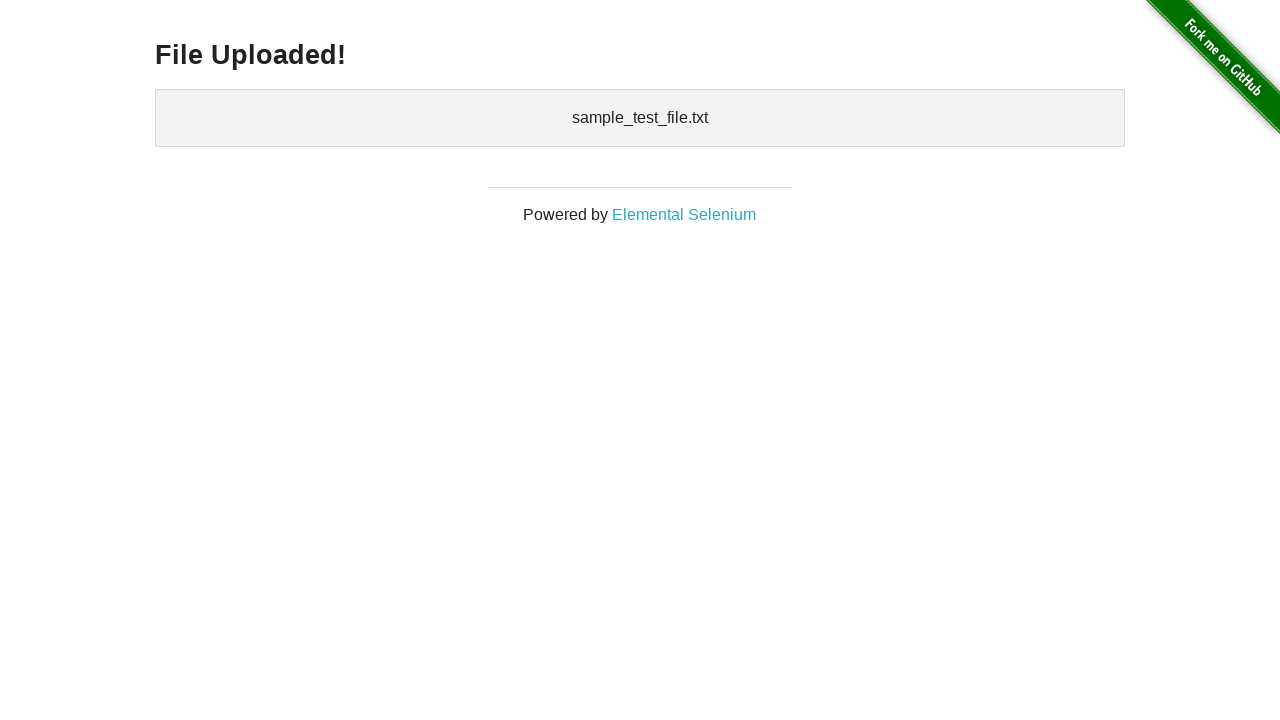